Tests the home page by navigating through Shop menu, verifying the number of new arrivals, and adding a product to the basket

Starting URL: https://practice.automationtesting.in/

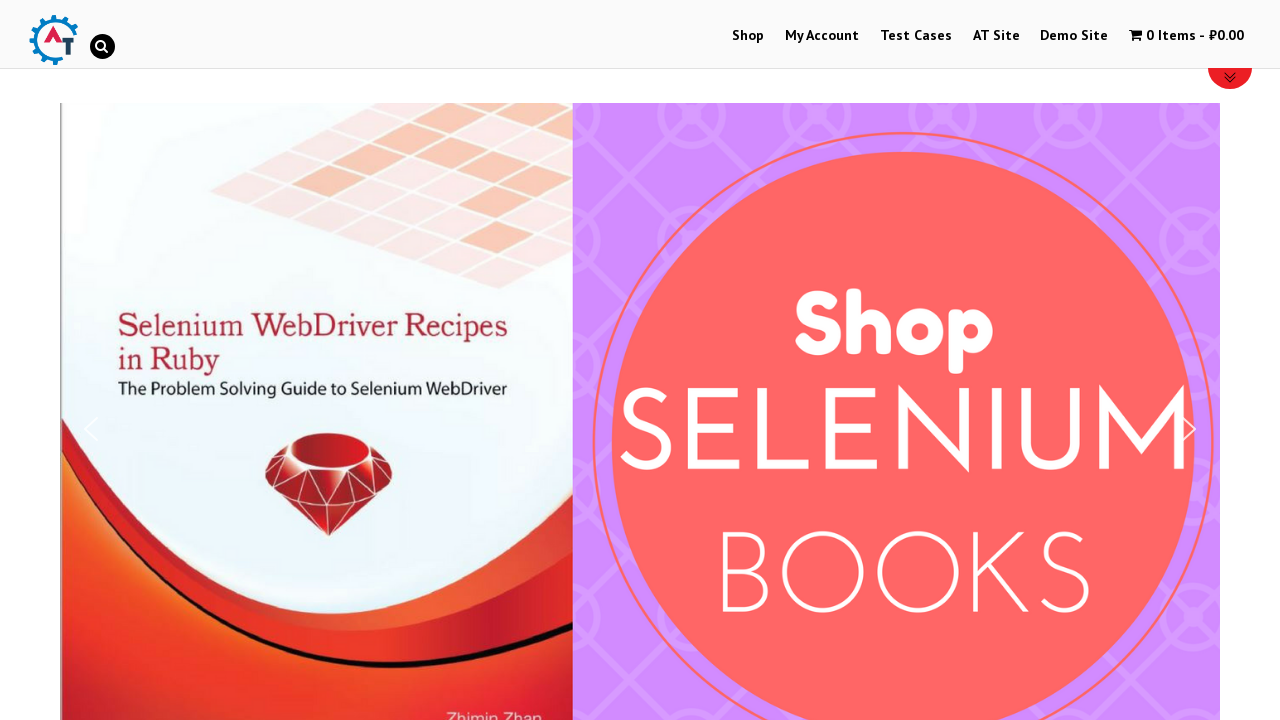

Clicked on Shop button in menu at (748, 36) on xpath=//*[@id='menu-item-40']/a
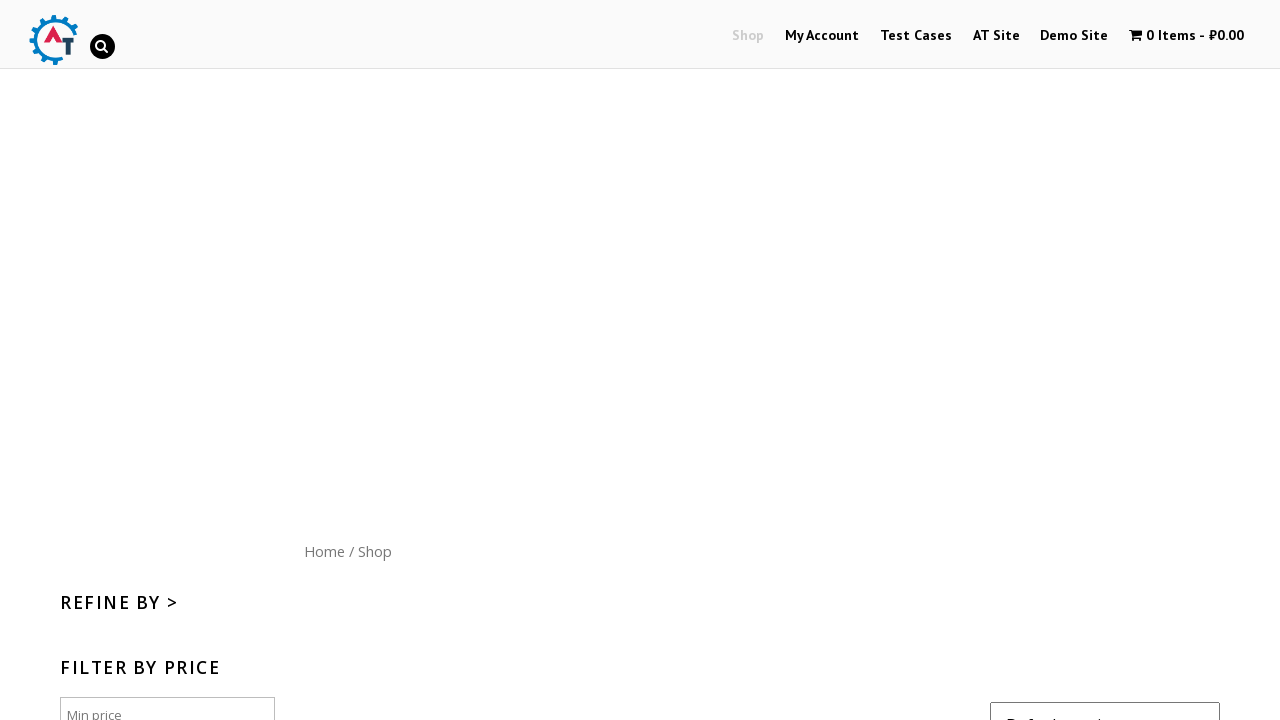

Refreshed the page
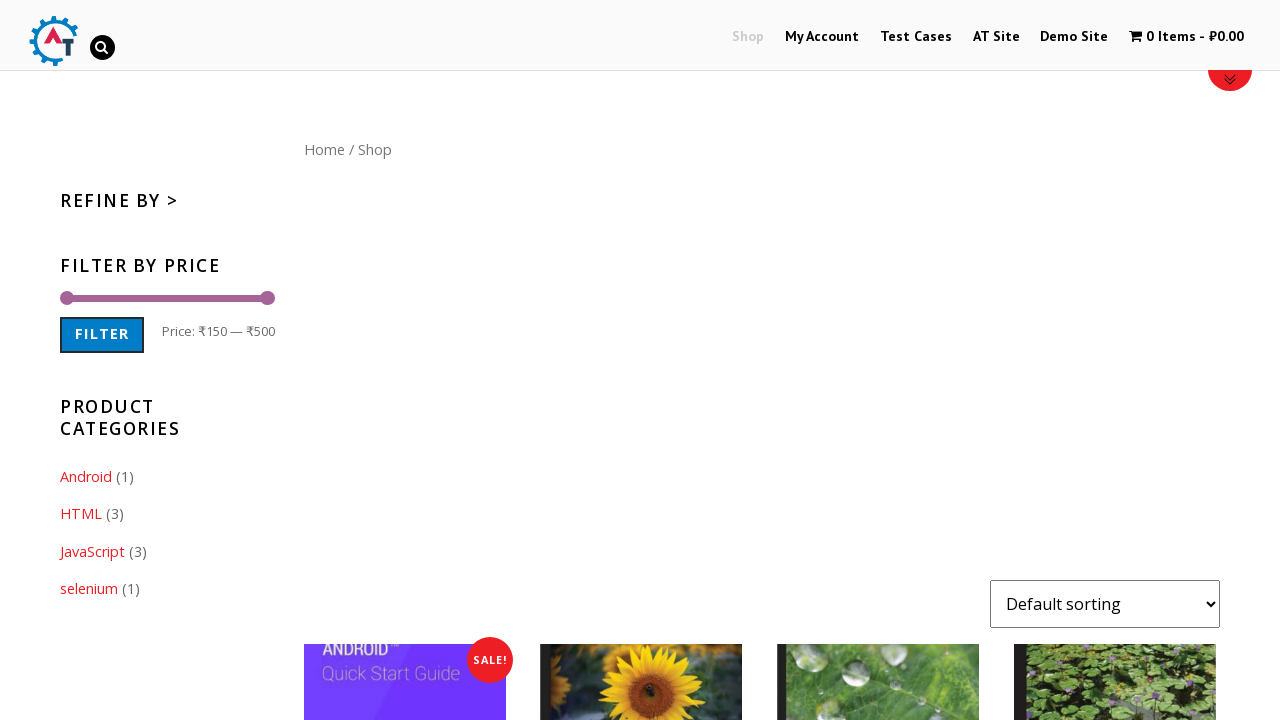

Clicked on Shop button again after page refresh at (748, 36) on xpath=//*[@id='menu-item-40']/a
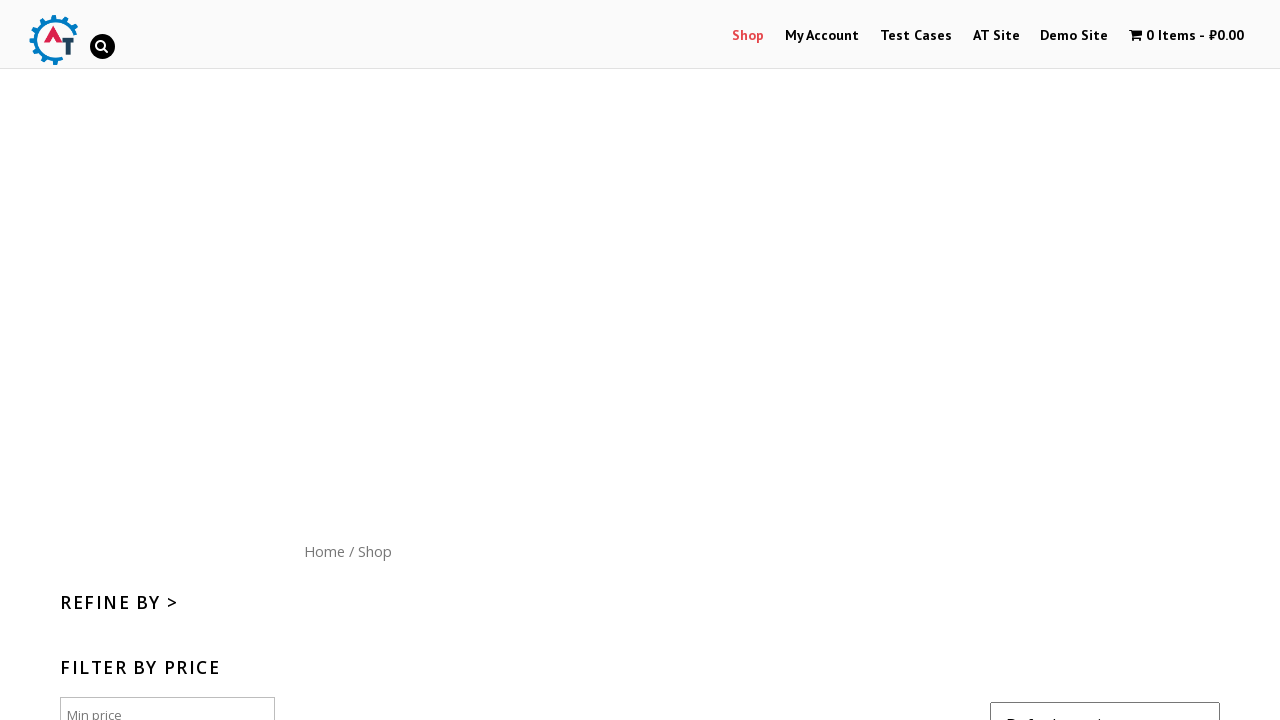

Clicked on Home button in navigation at (324, 551) on xpath=//*[@id='content']/nav/a
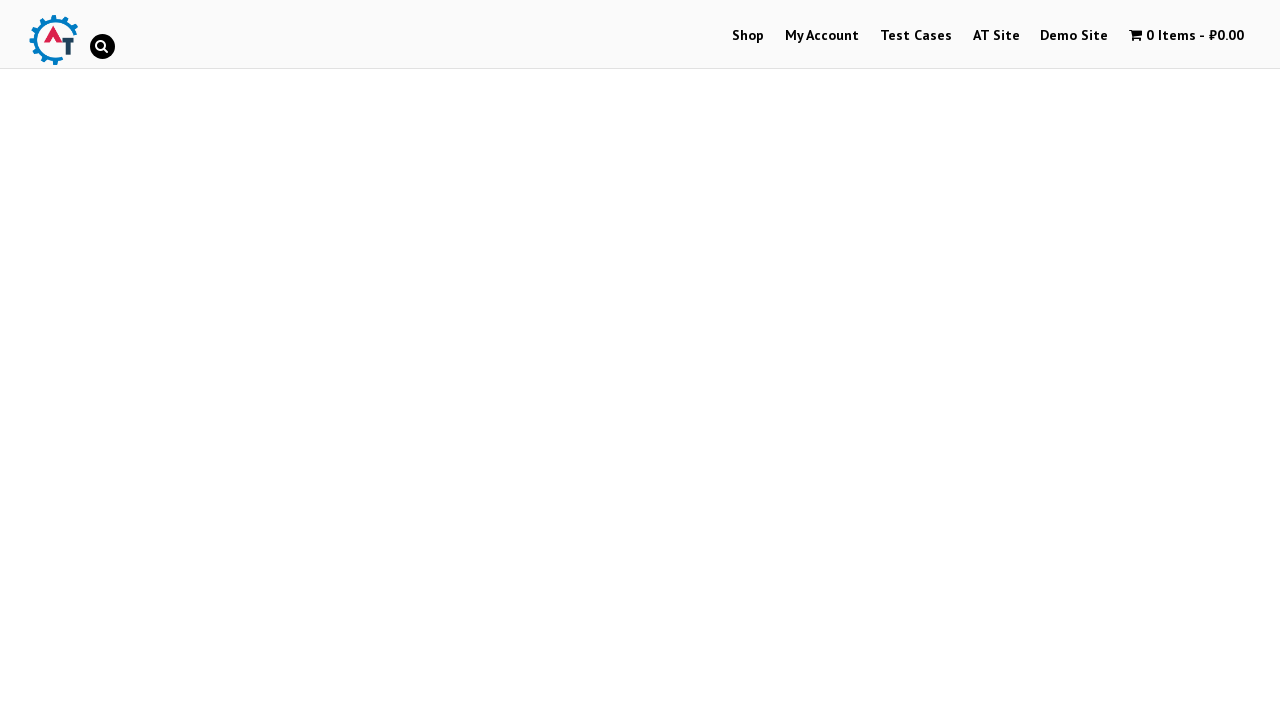

Waited for new arrivals to load
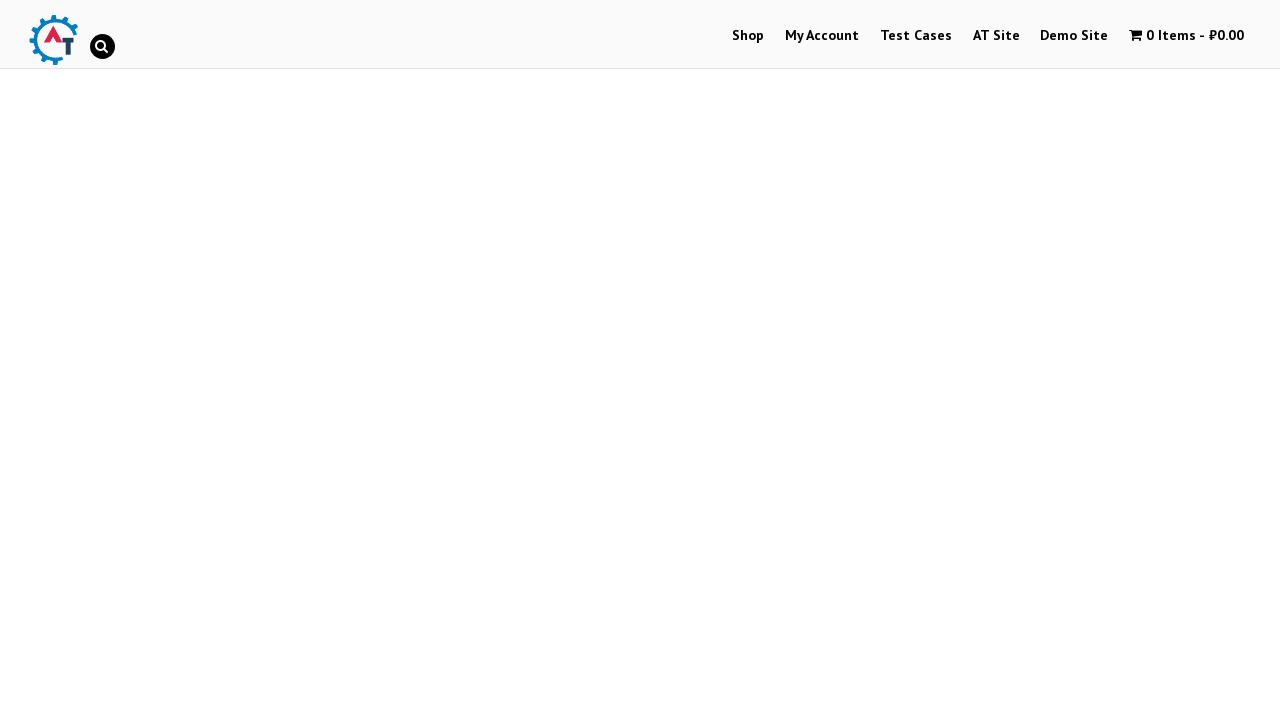

Retrieved all arrival items from the page
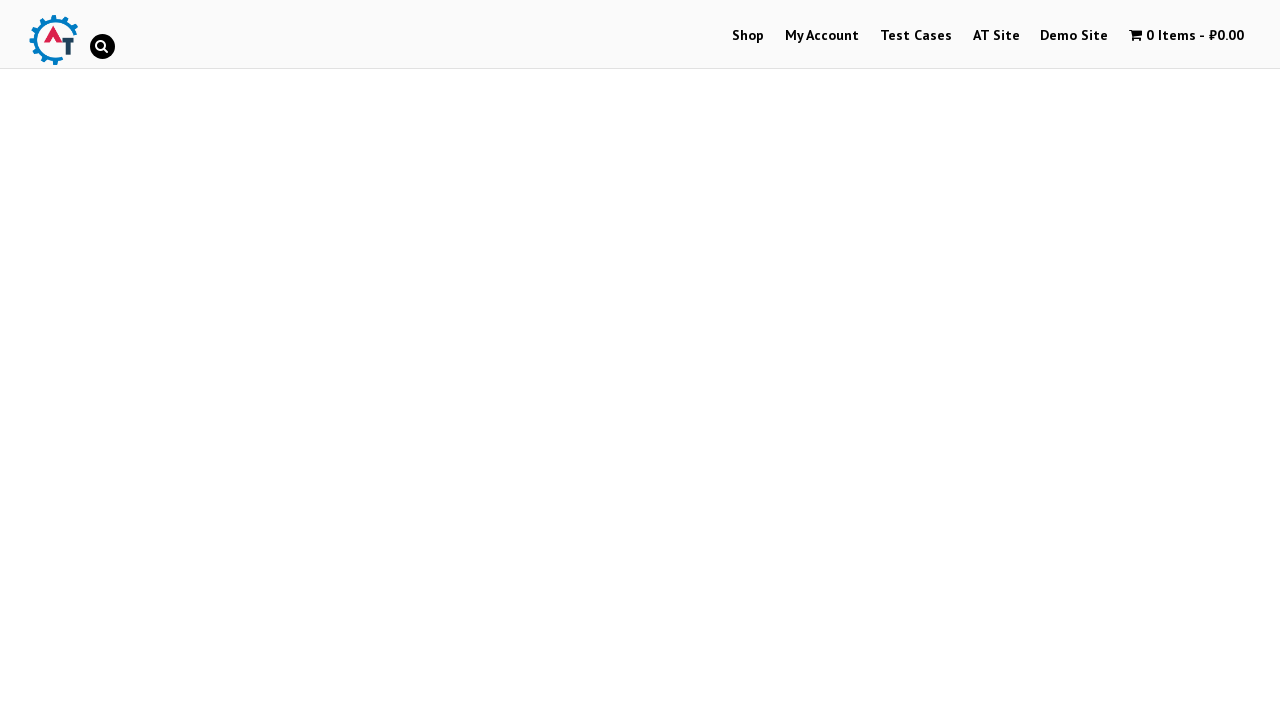

Verified that there are 3 new arrivals displayed
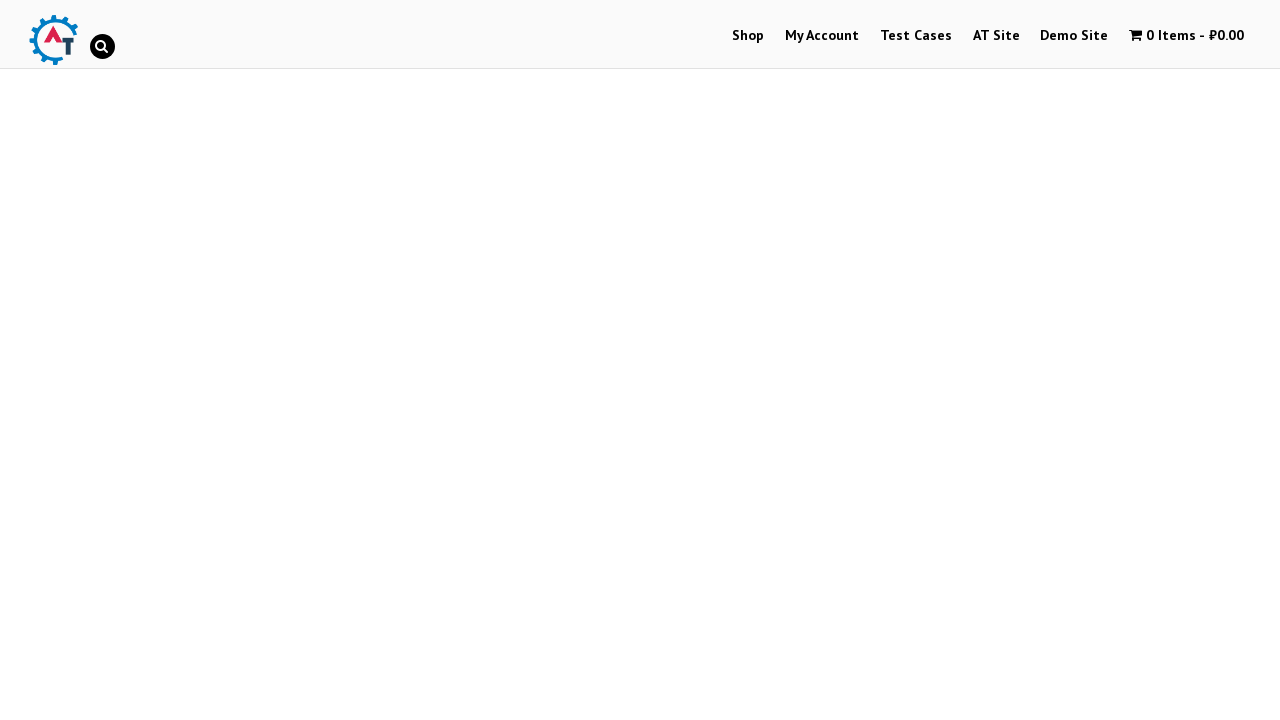

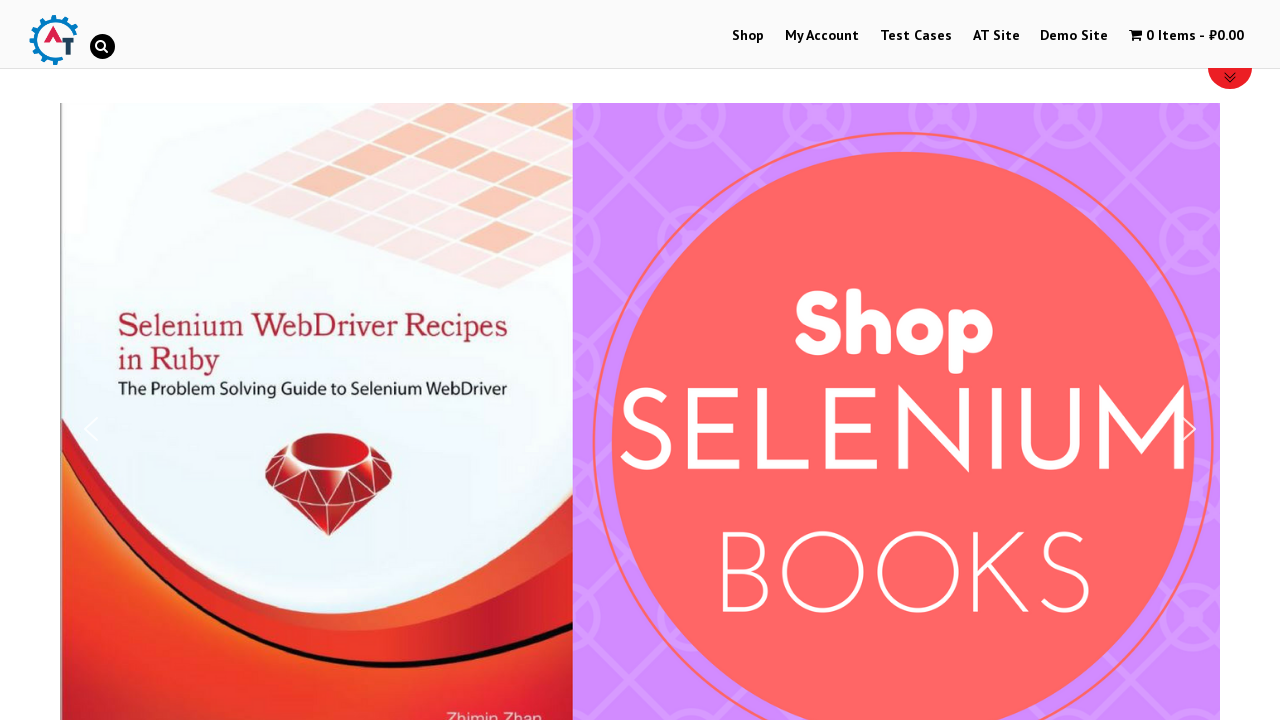